Tests checkbox interaction on GWT Showcase page by randomly selecting checkboxes representing days of the week, printing the day name, and immediately unchecking them until Friday is checked and unchecked three times.

Starting URL: http://samples.gwtproject.org/samples/Showcase/Showcase.html#!CwCheckBox

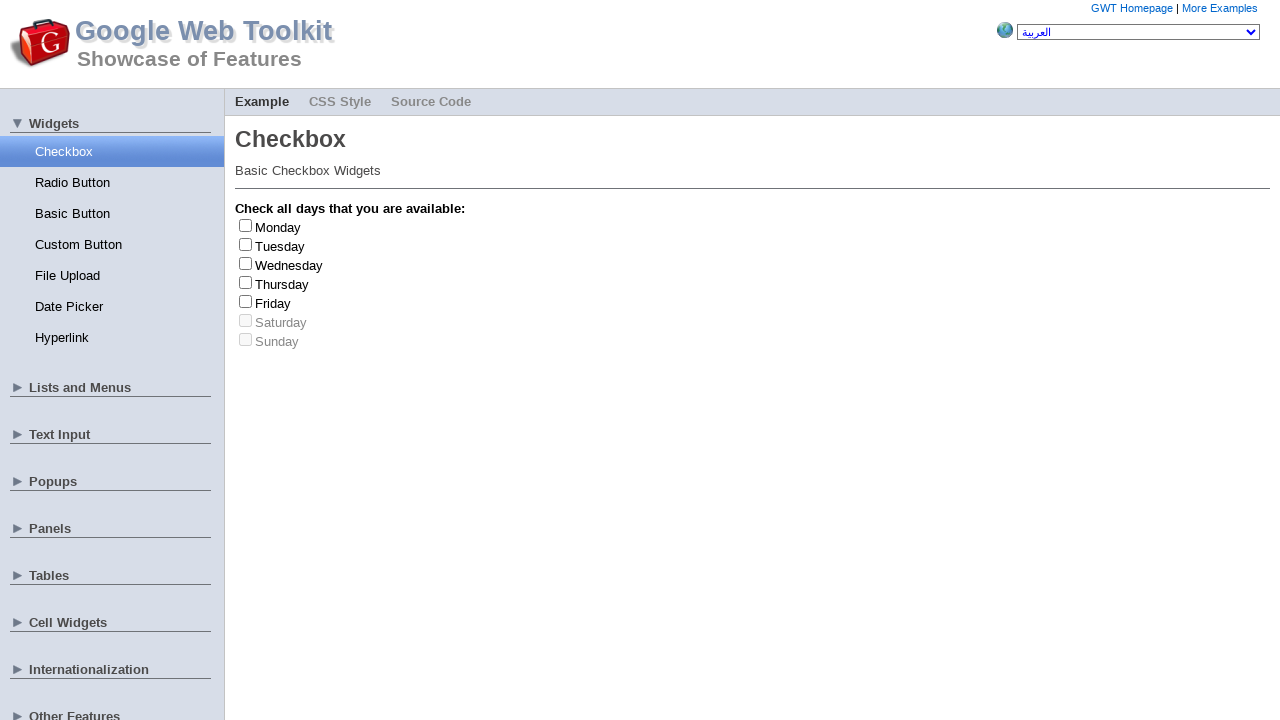

Waited for checkbox demo to load
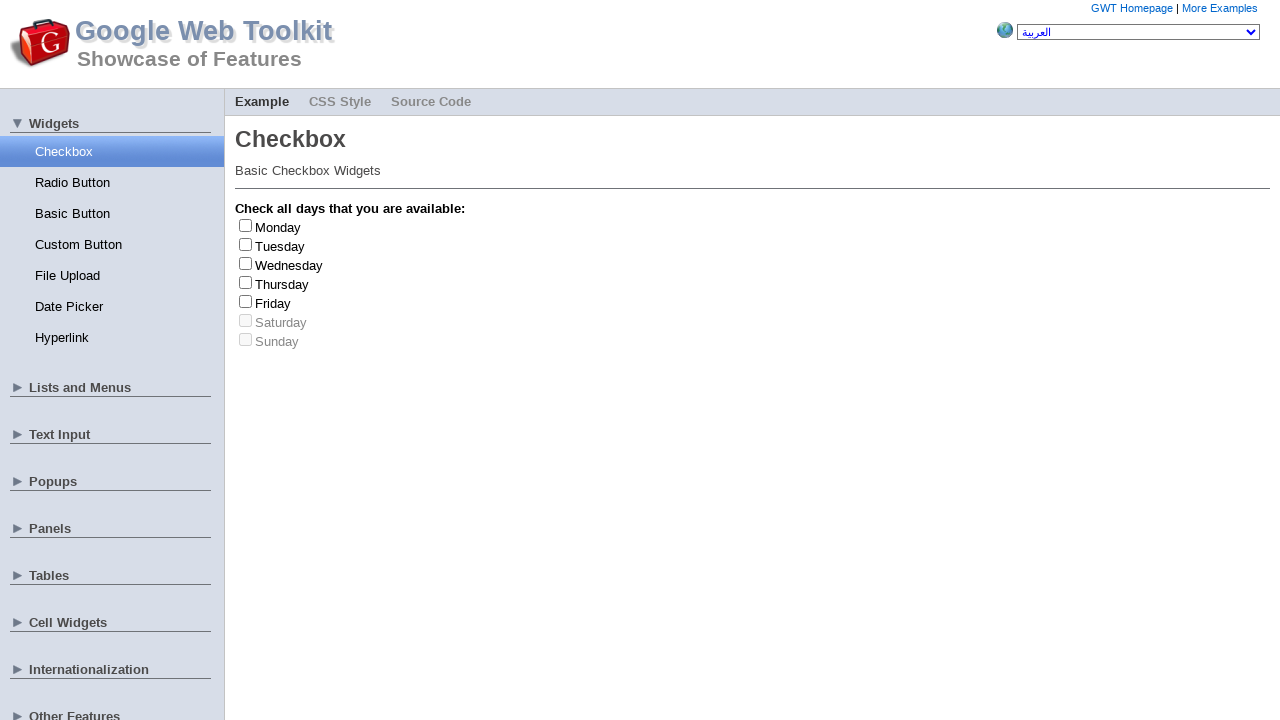

Waited 1 second for page to fully render
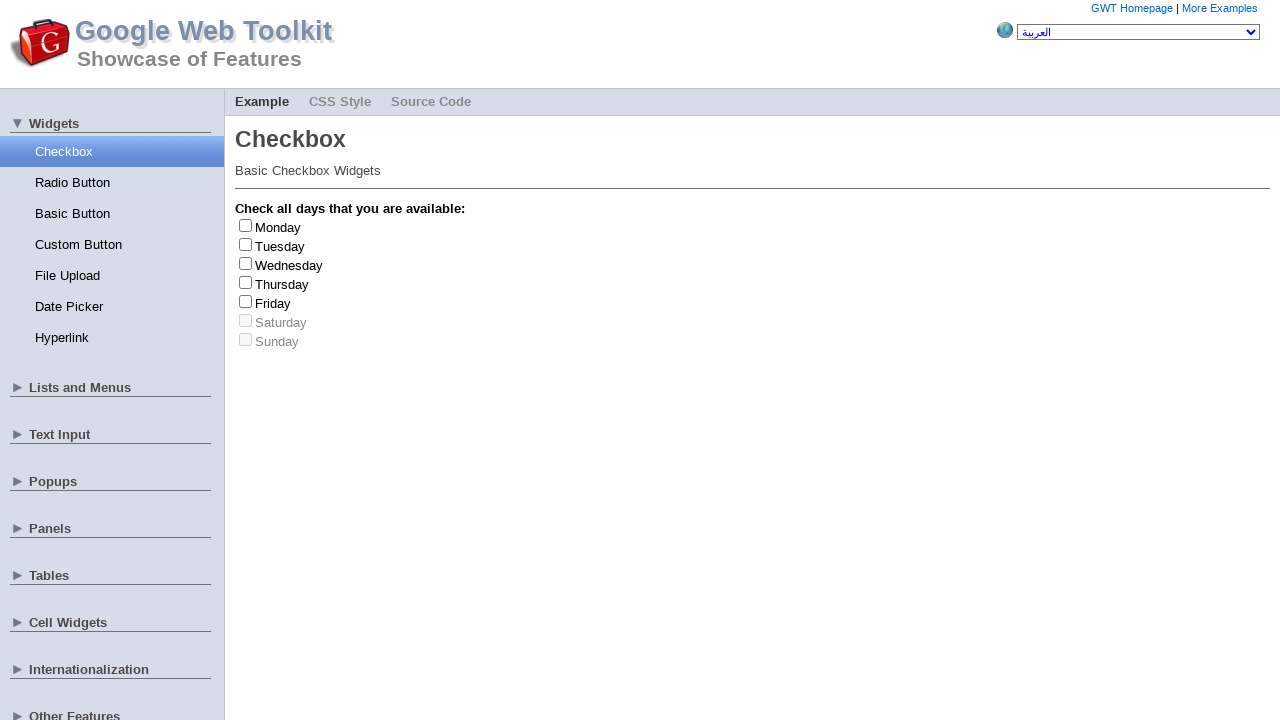

Located all checkboxes on the page
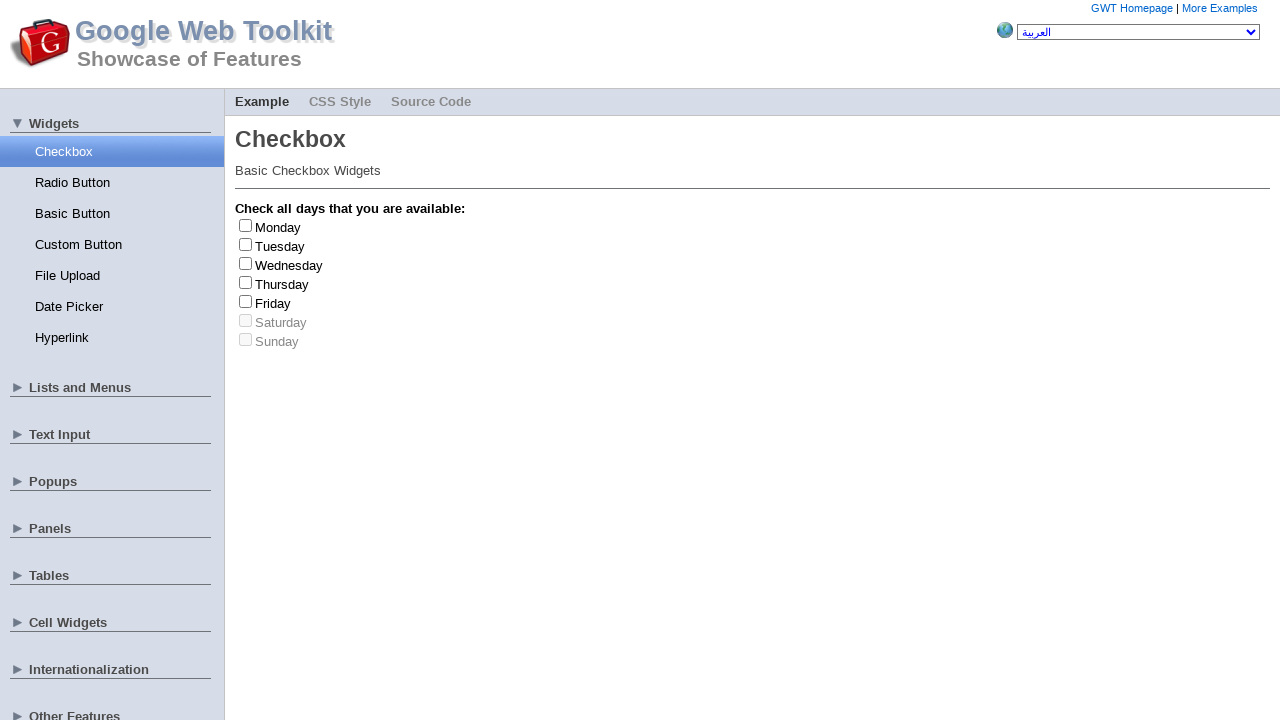

Found 7 checkboxes
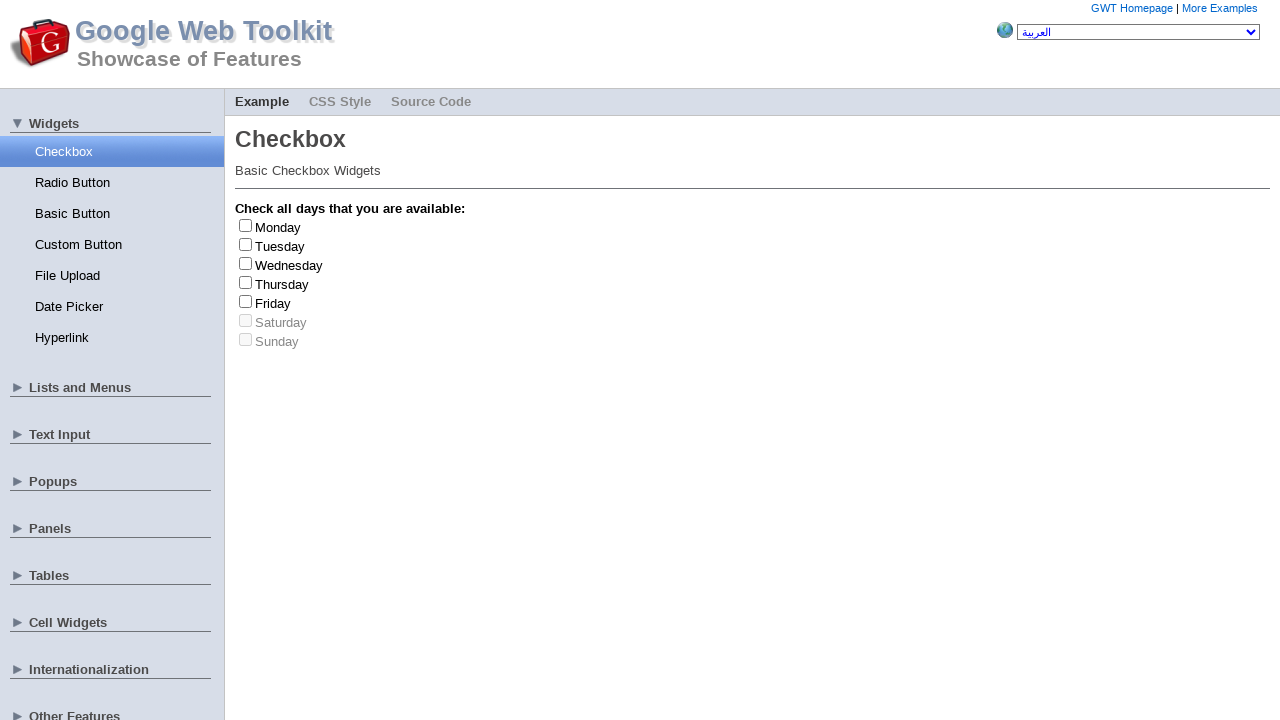

Checked: Thursday at (246, 282) on input[type='checkbox'] >> nth=3
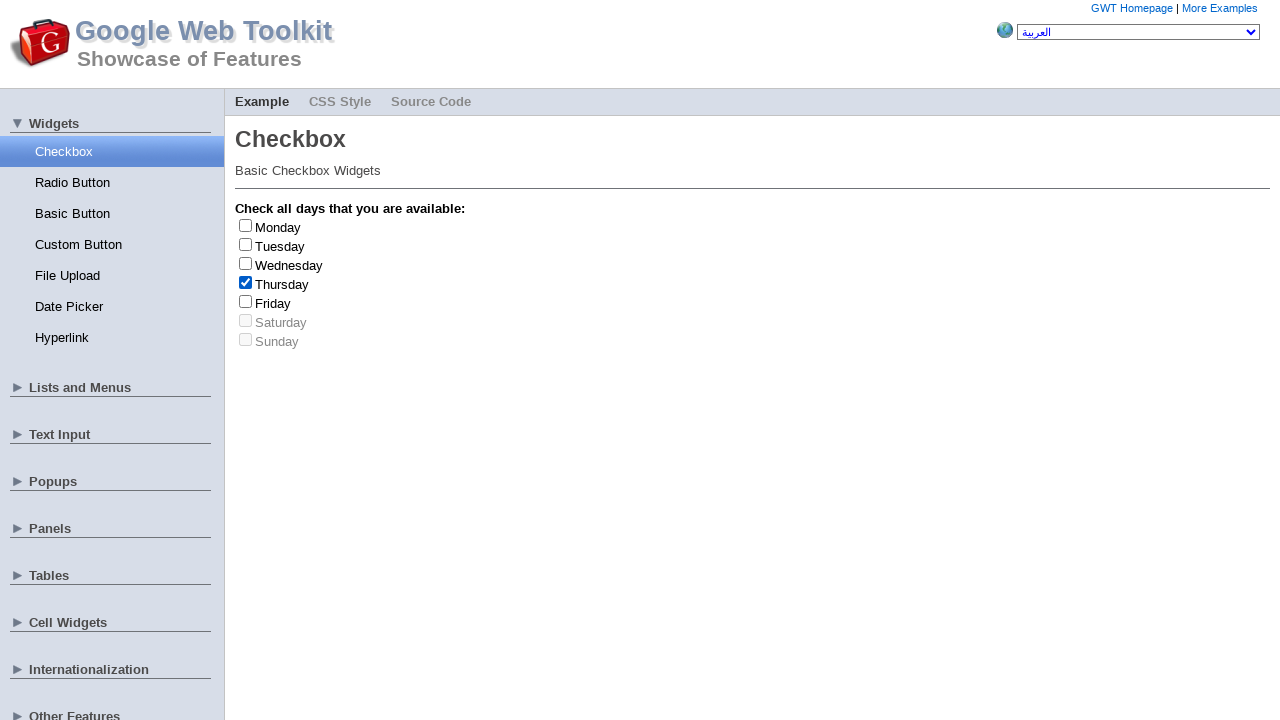

Waited 100ms after checking Thursday
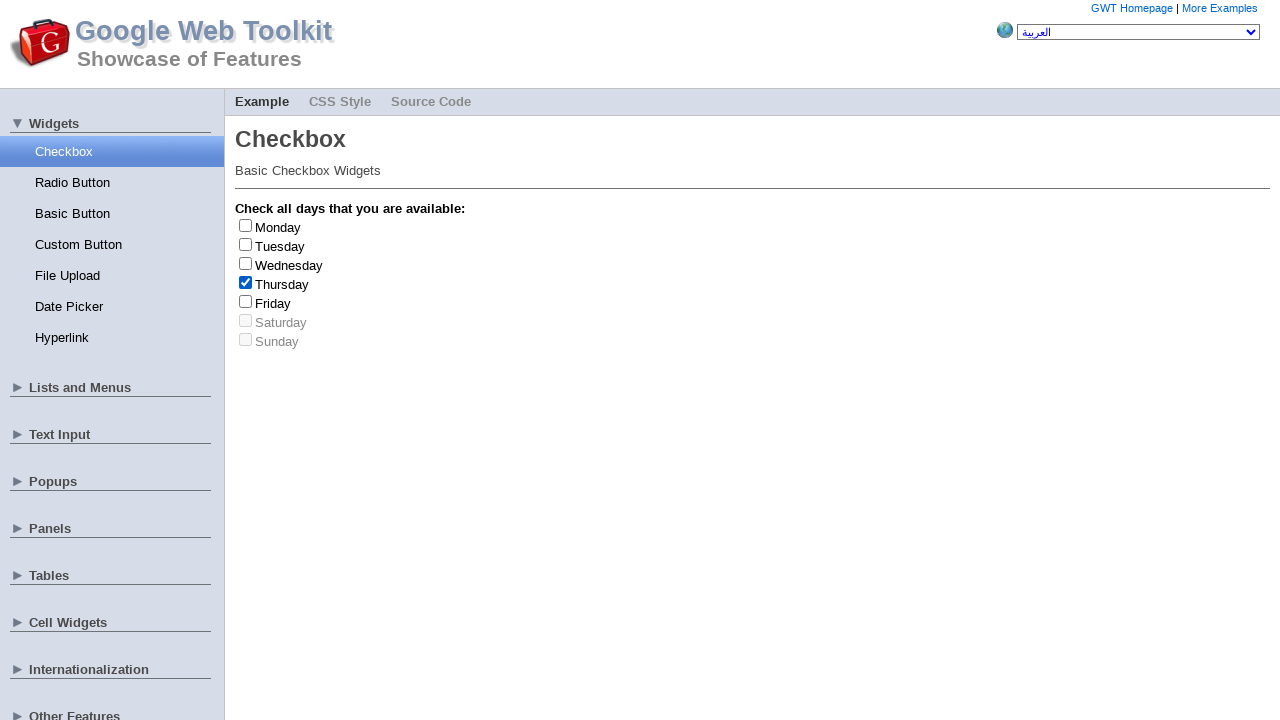

Unchecked: Thursday at (246, 282) on input[type='checkbox'] >> nth=3
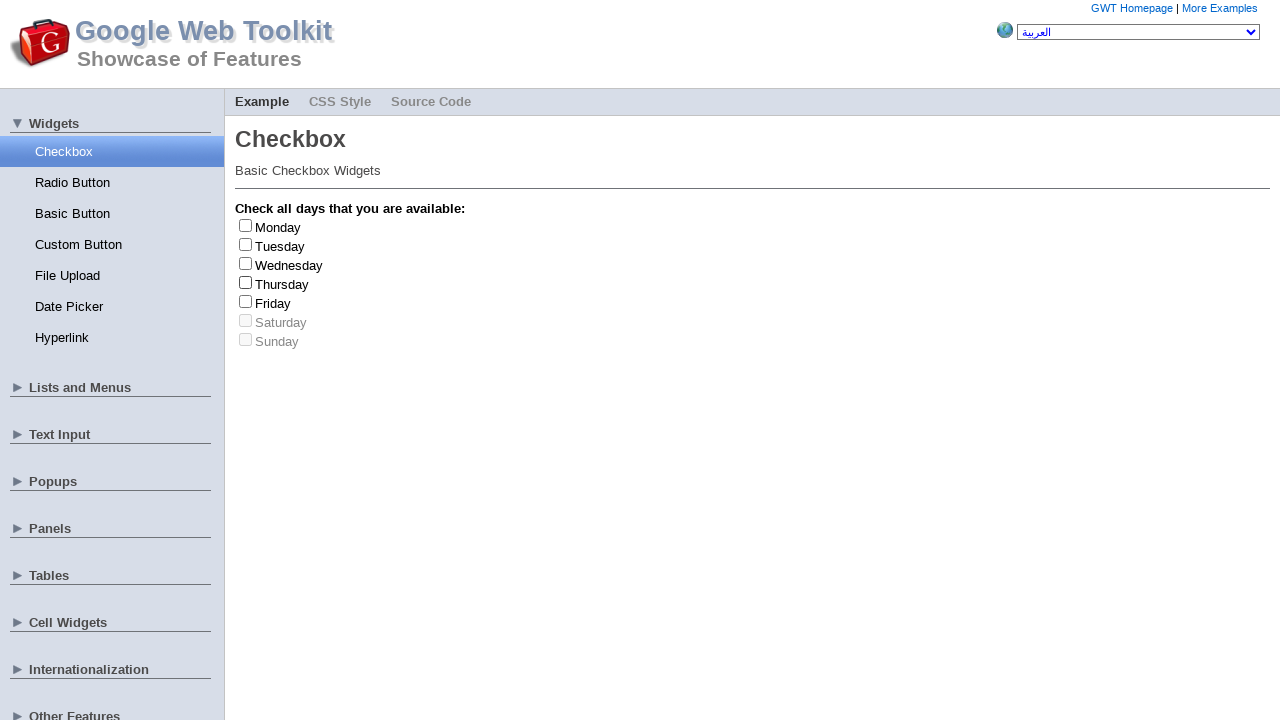

Checked: Monday at (246, 225) on input[type='checkbox'] >> nth=0
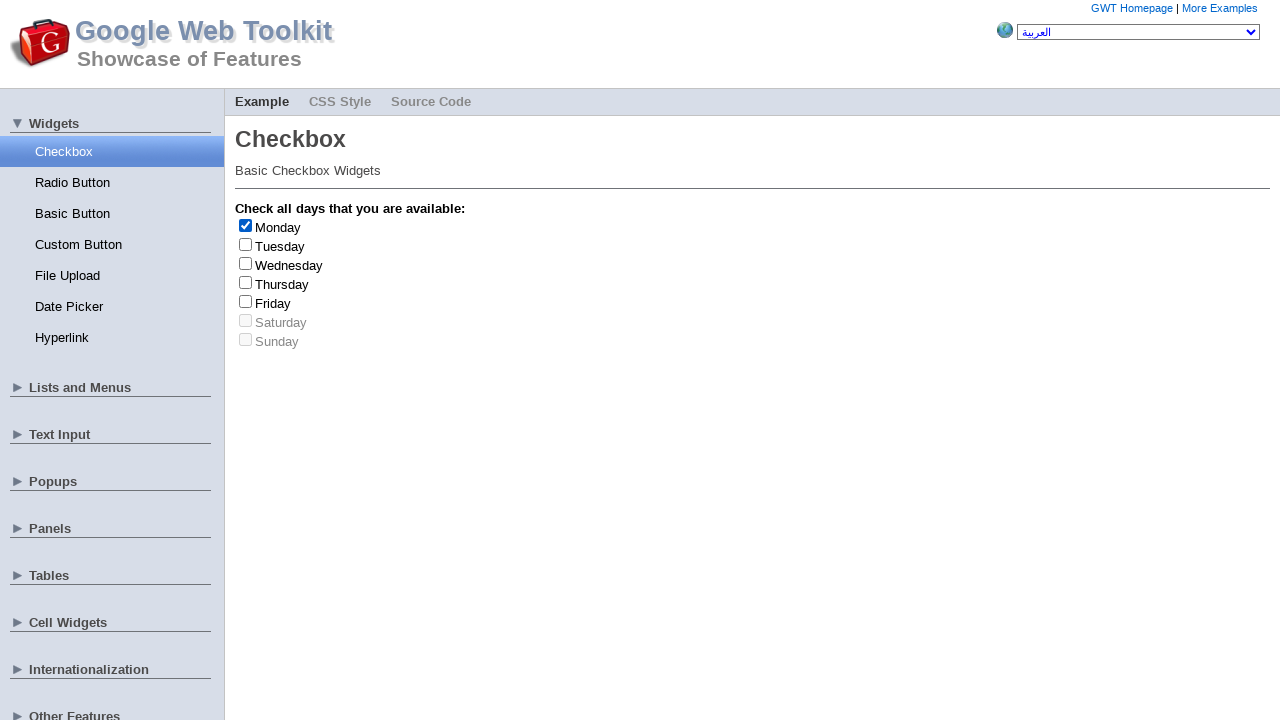

Waited 100ms after checking Monday
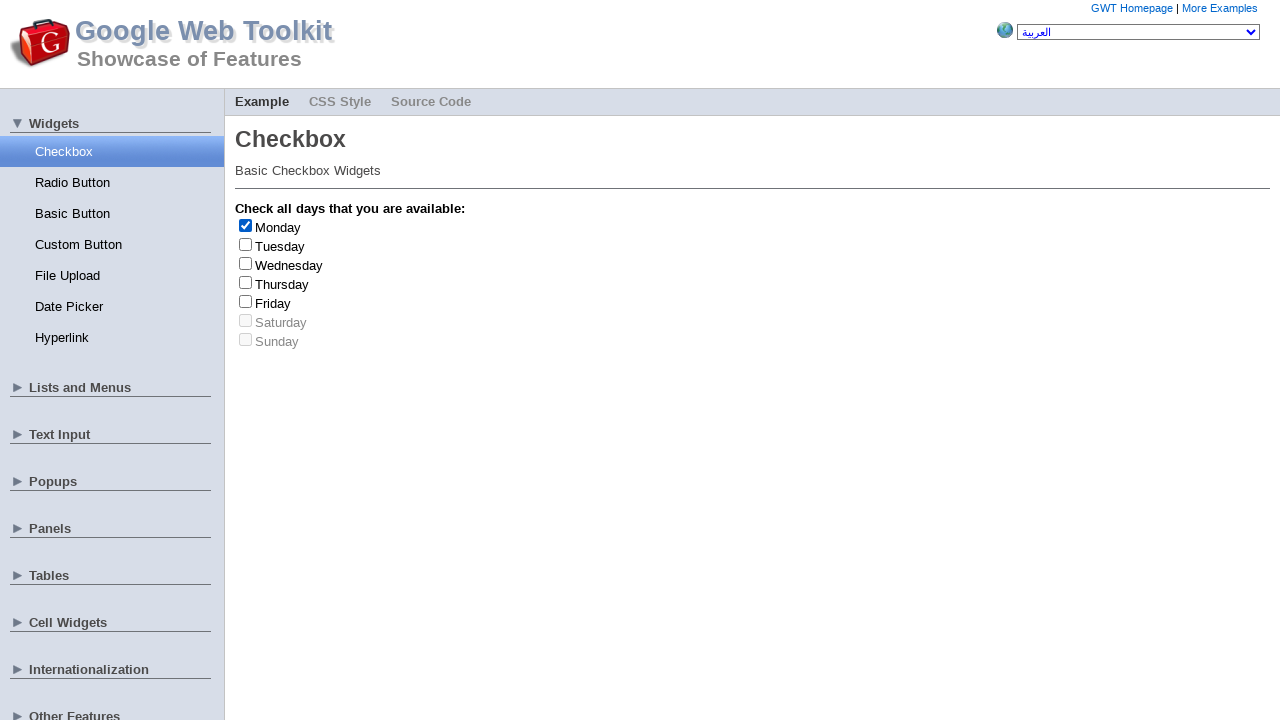

Unchecked: Monday at (246, 225) on input[type='checkbox'] >> nth=0
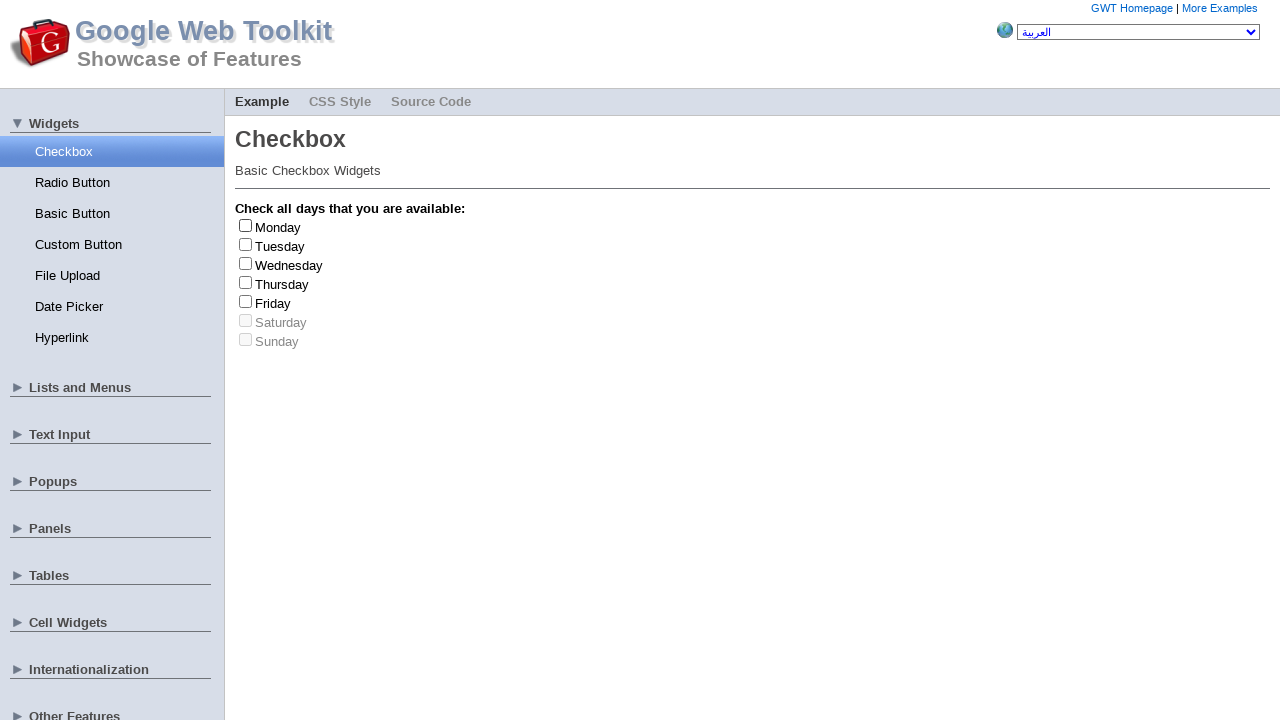

Checked: Wednesday at (246, 263) on input[type='checkbox'] >> nth=2
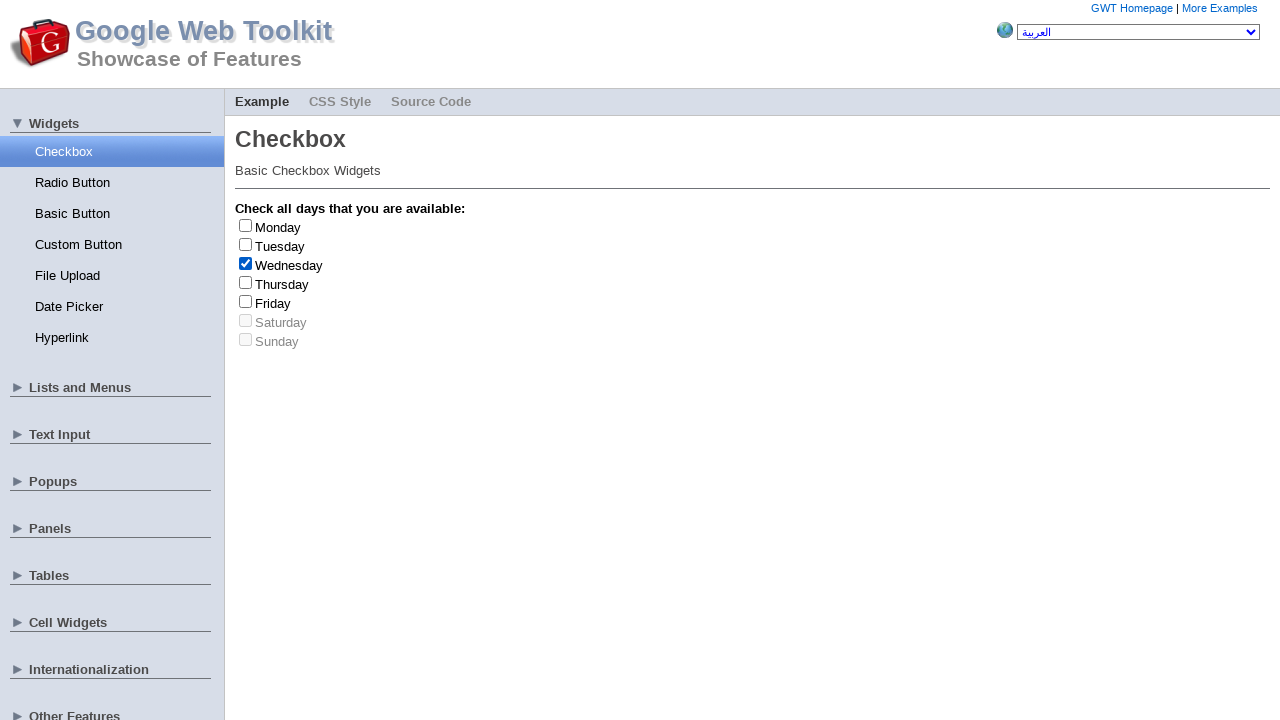

Waited 100ms after checking Wednesday
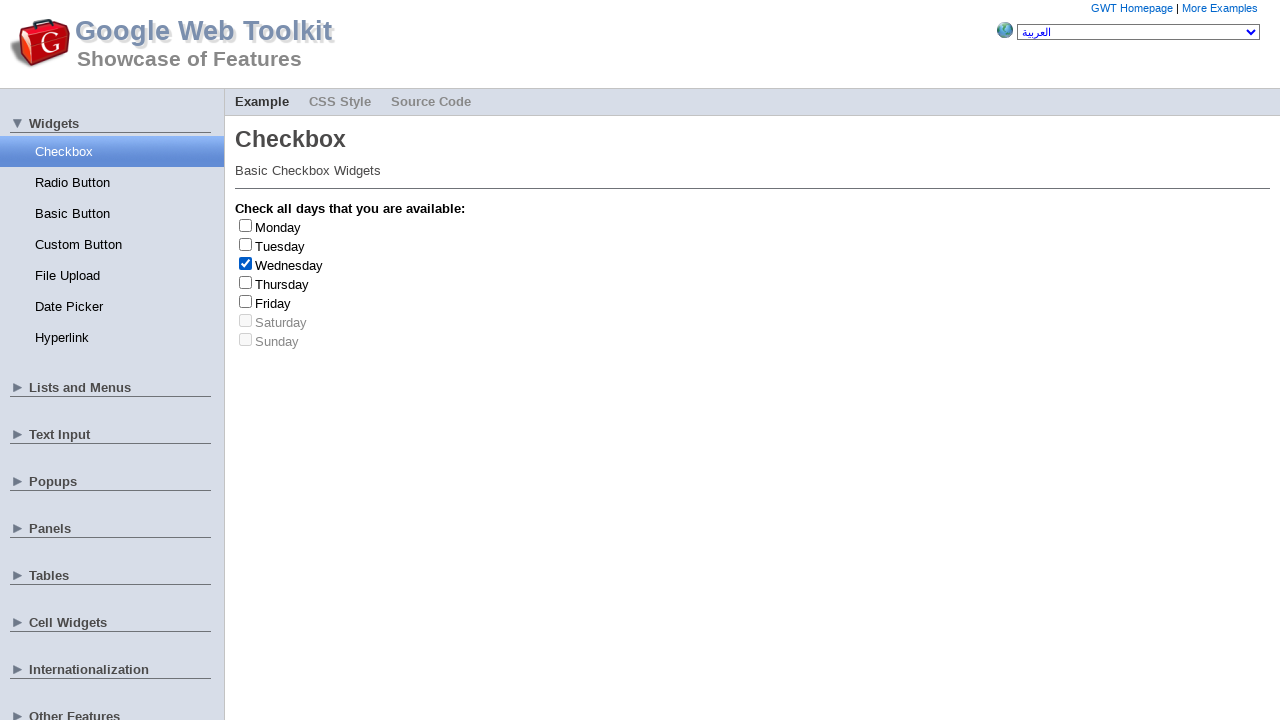

Unchecked: Wednesday at (246, 263) on input[type='checkbox'] >> nth=2
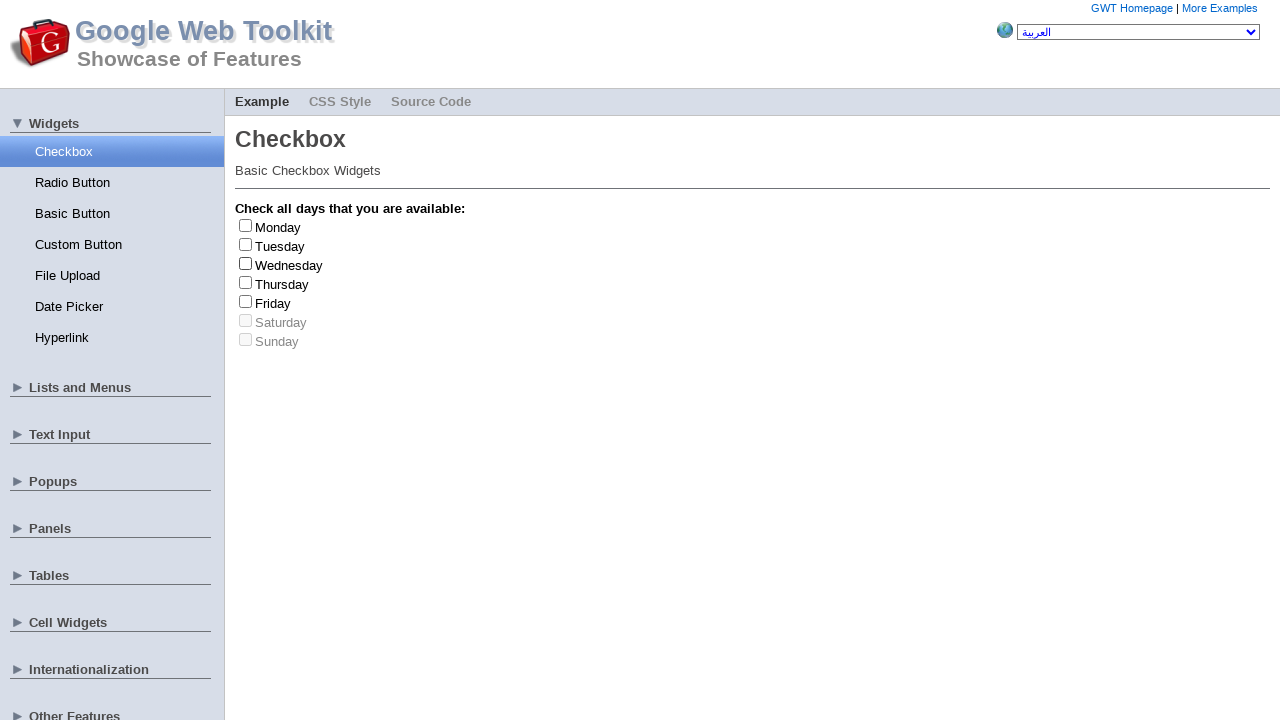

Checked: Tuesday at (246, 244) on input[type='checkbox'] >> nth=1
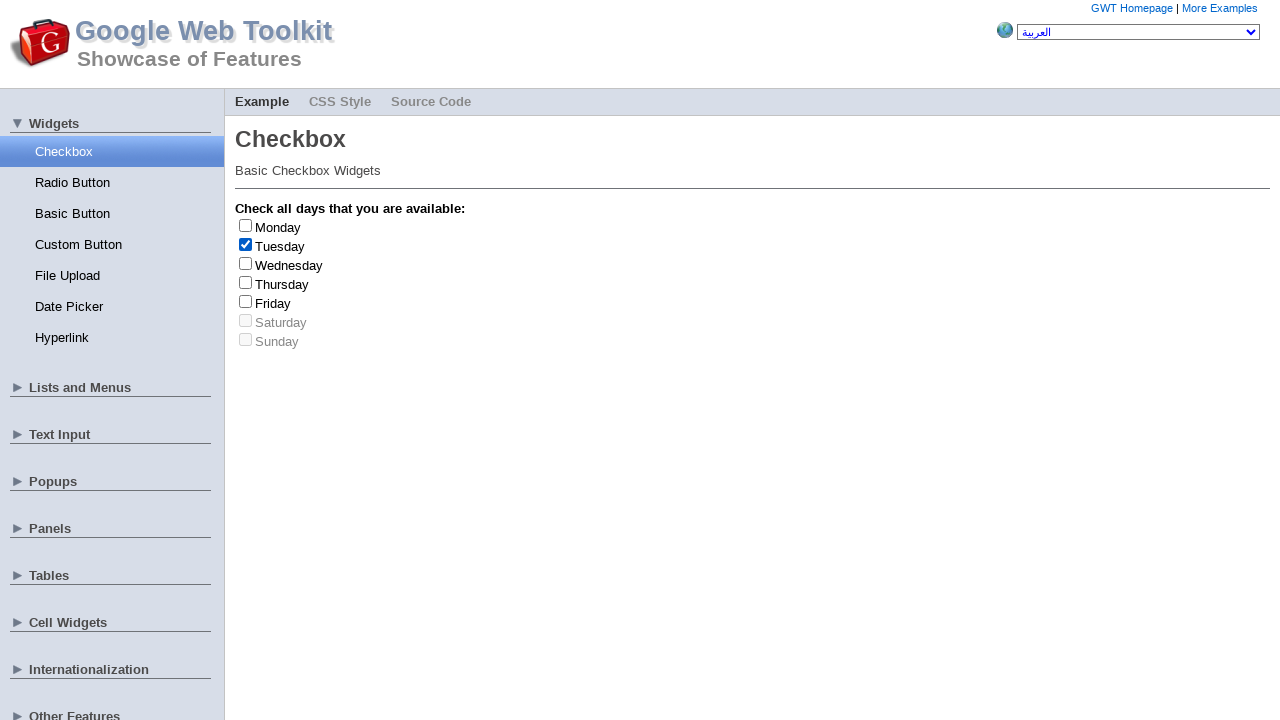

Waited 100ms after checking Tuesday
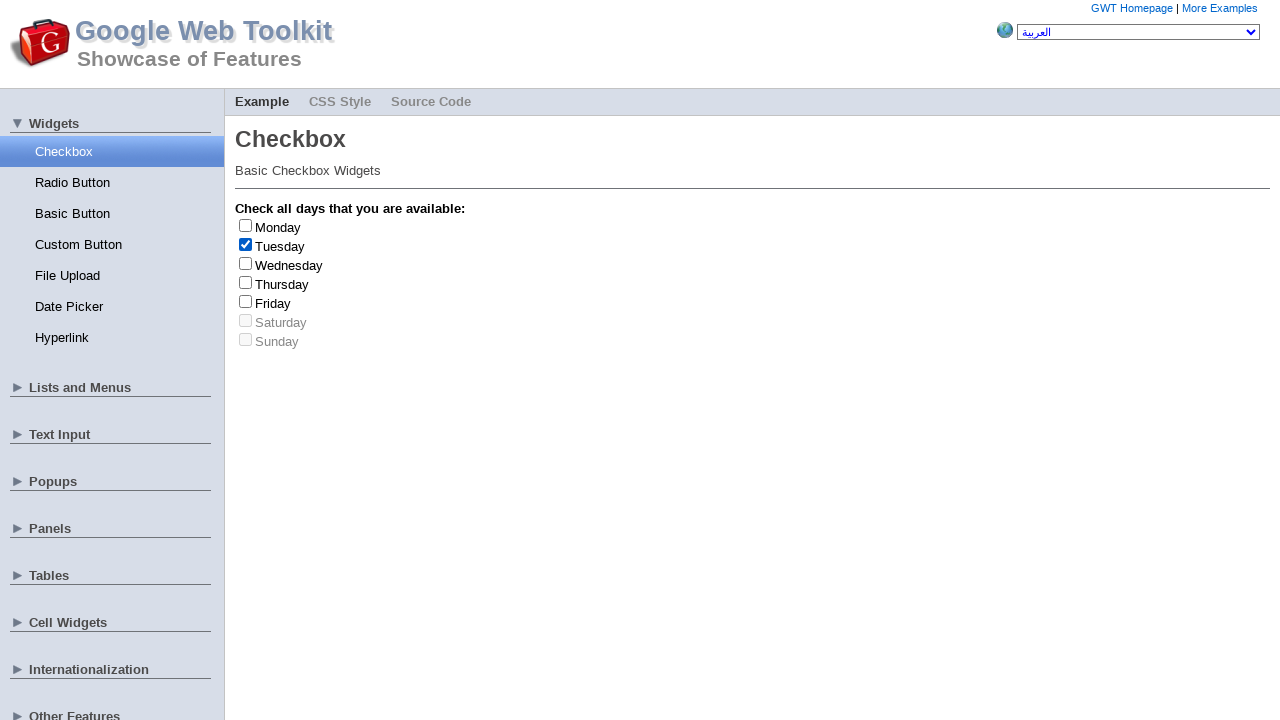

Unchecked: Tuesday at (246, 244) on input[type='checkbox'] >> nth=1
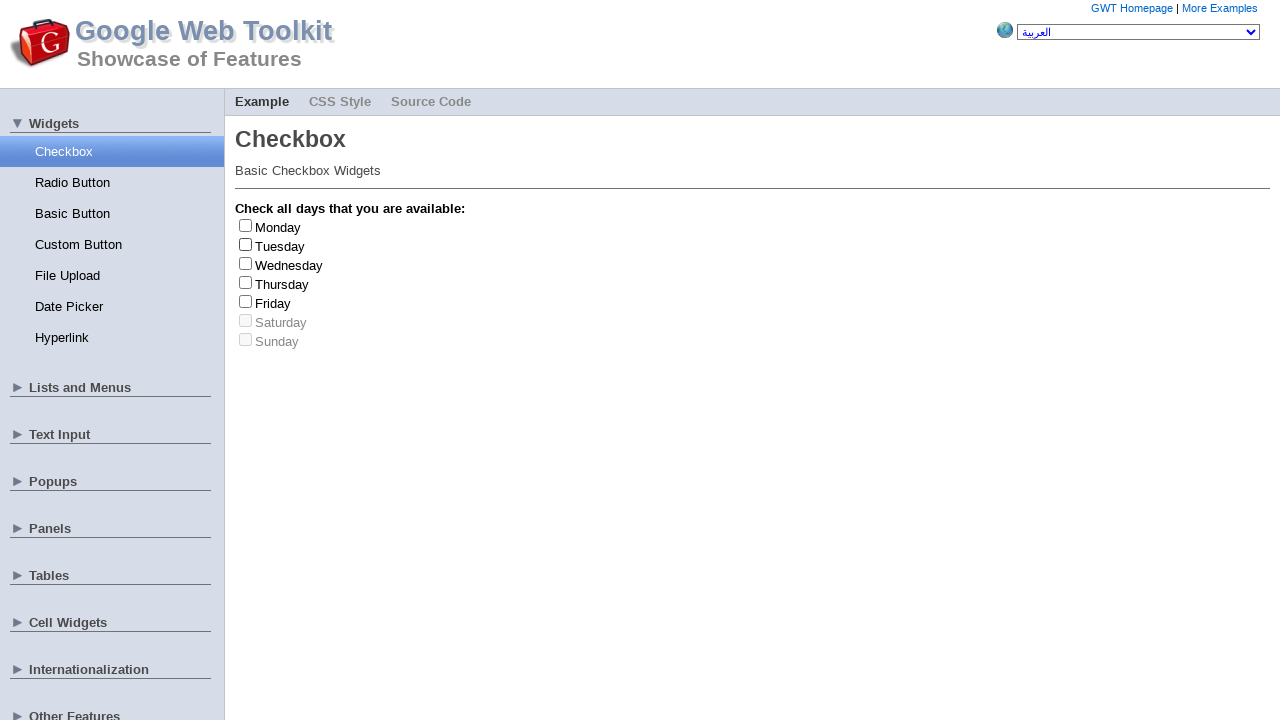

Checked: Monday at (246, 225) on input[type='checkbox'] >> nth=0
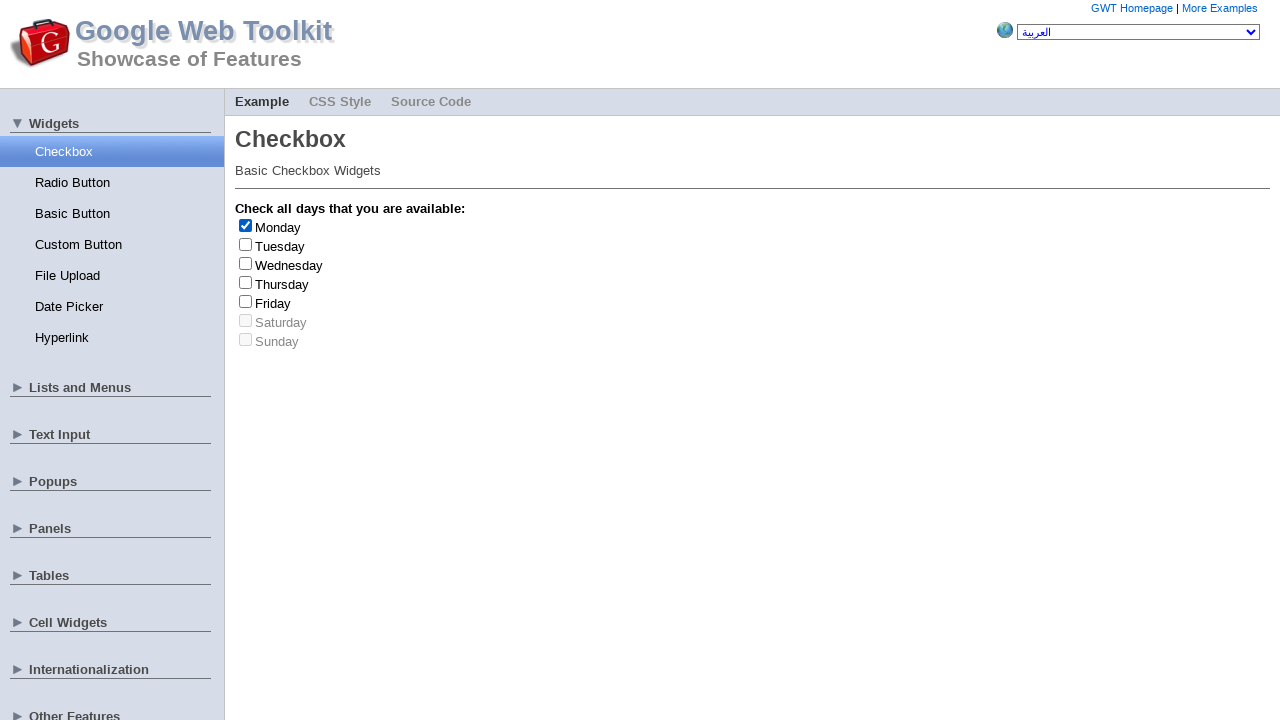

Waited 100ms after checking Monday
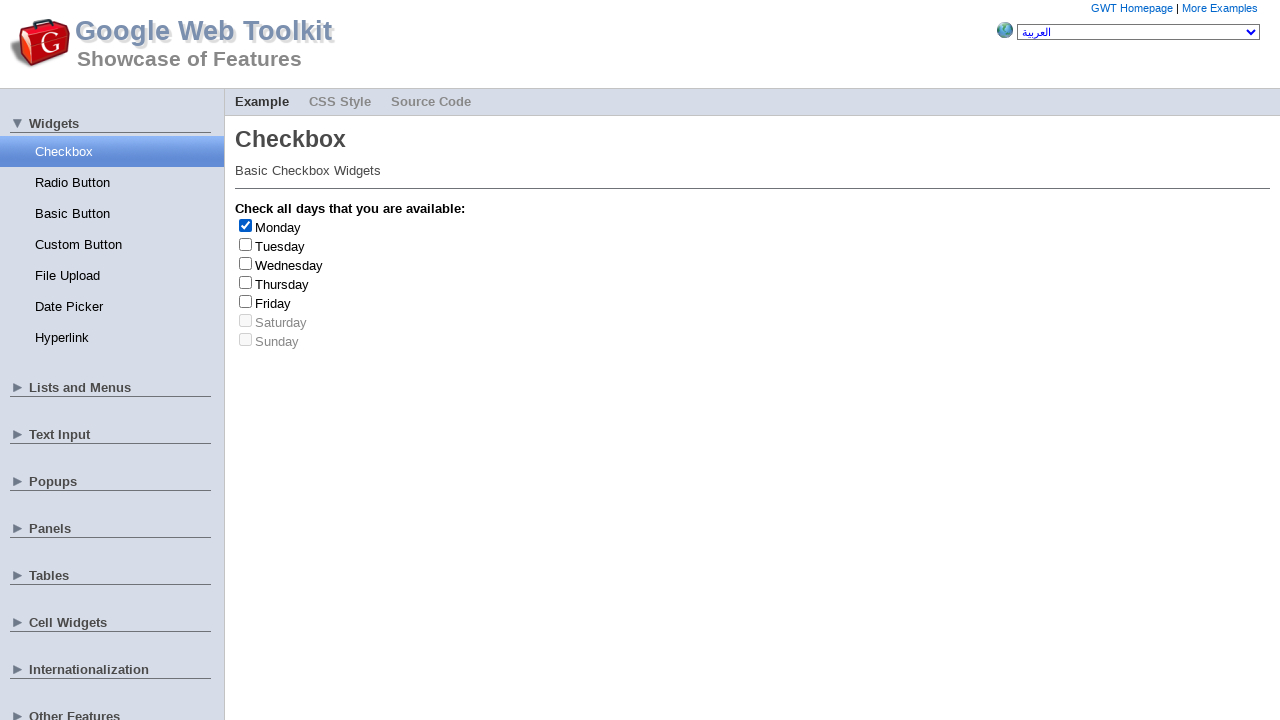

Unchecked: Monday at (246, 225) on input[type='checkbox'] >> nth=0
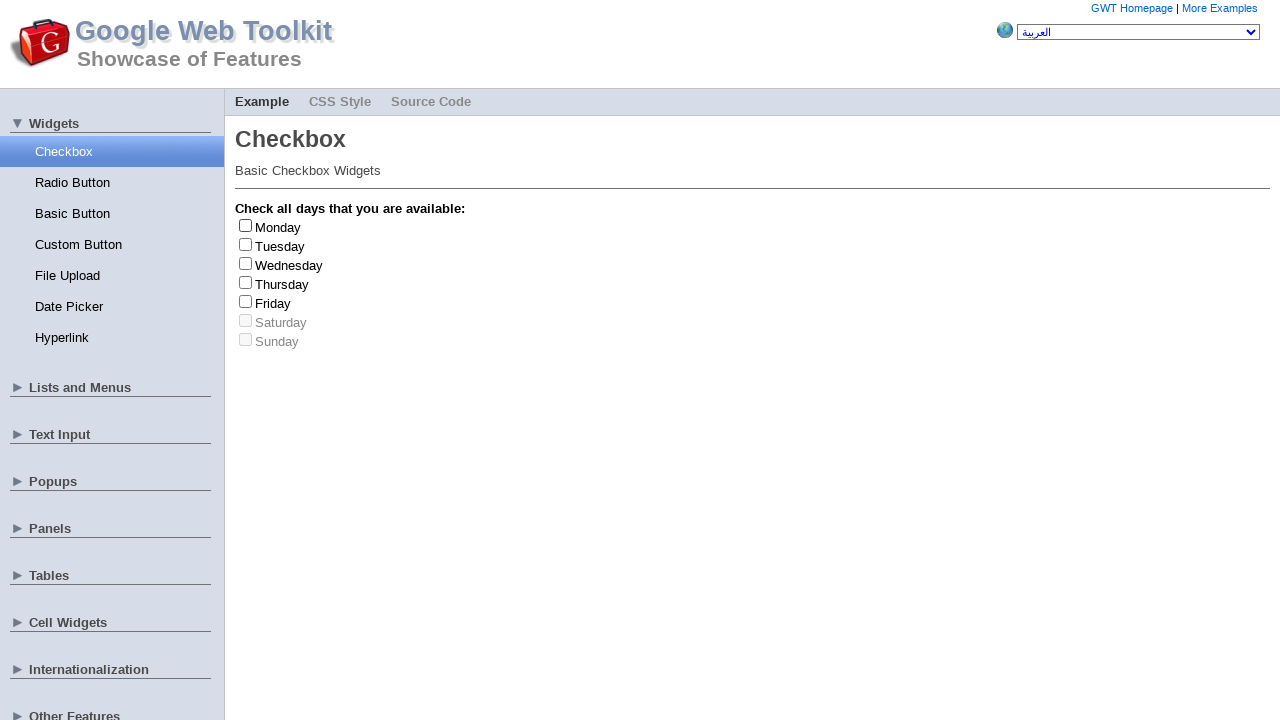

Checked: Friday at (246, 301) on input[type='checkbox'] >> nth=4
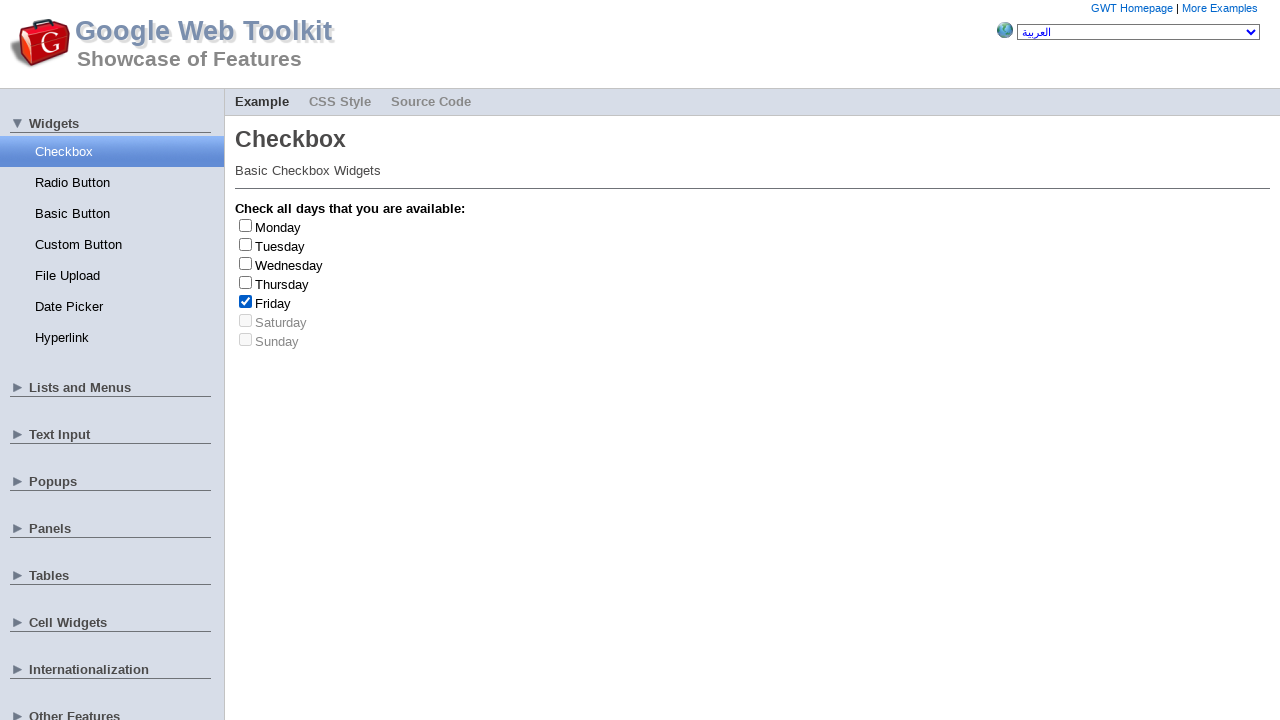

Waited 100ms after checking Friday
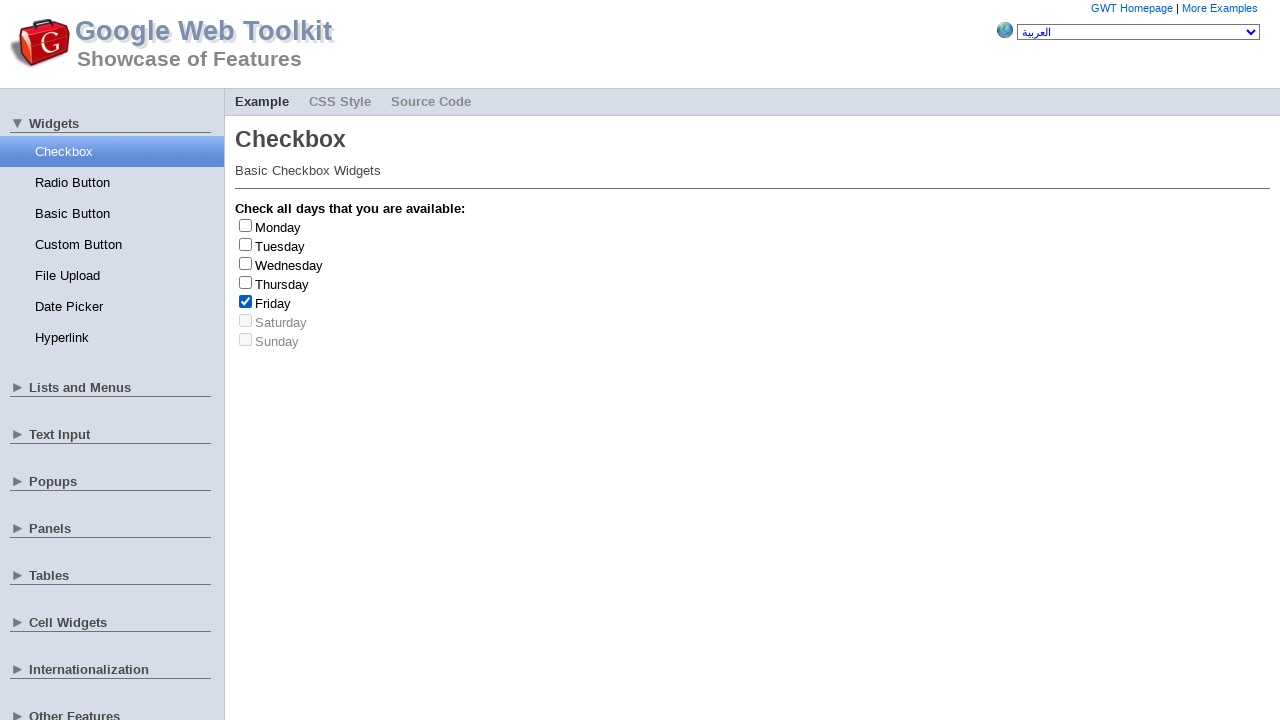

Unchecked: Friday at (246, 301) on input[type='checkbox'] >> nth=4
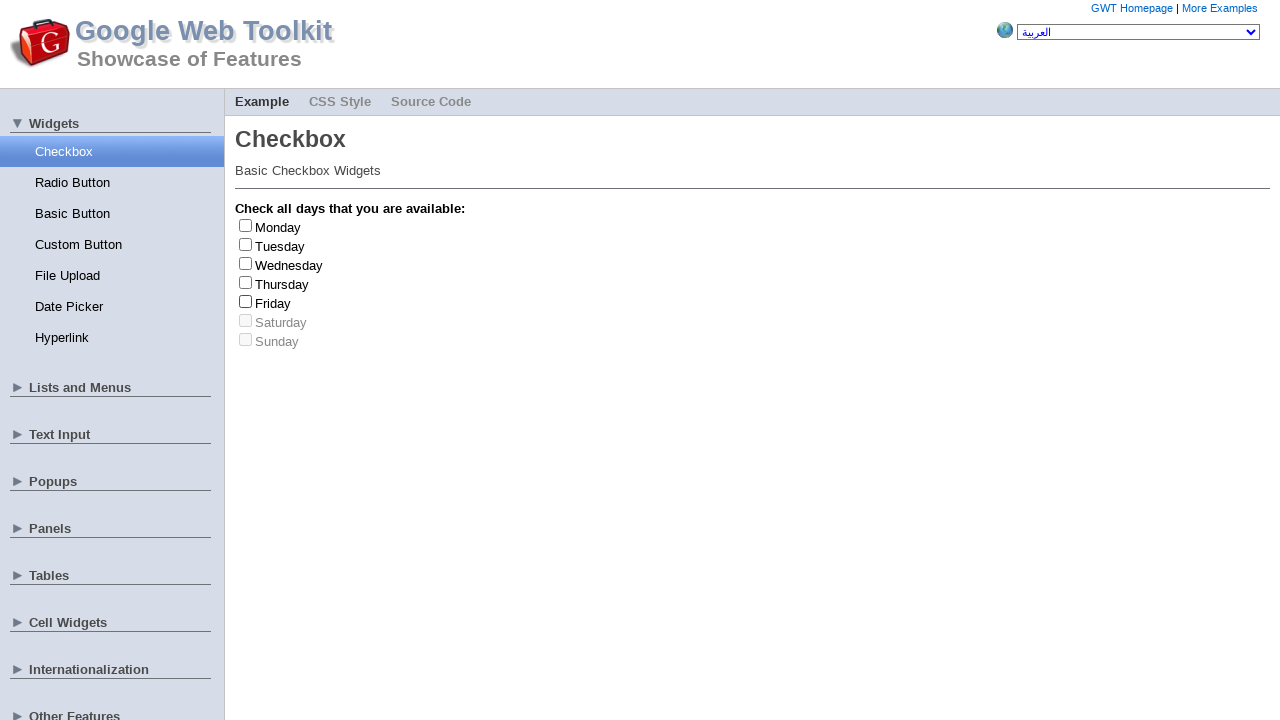

Friday count incremented to 1
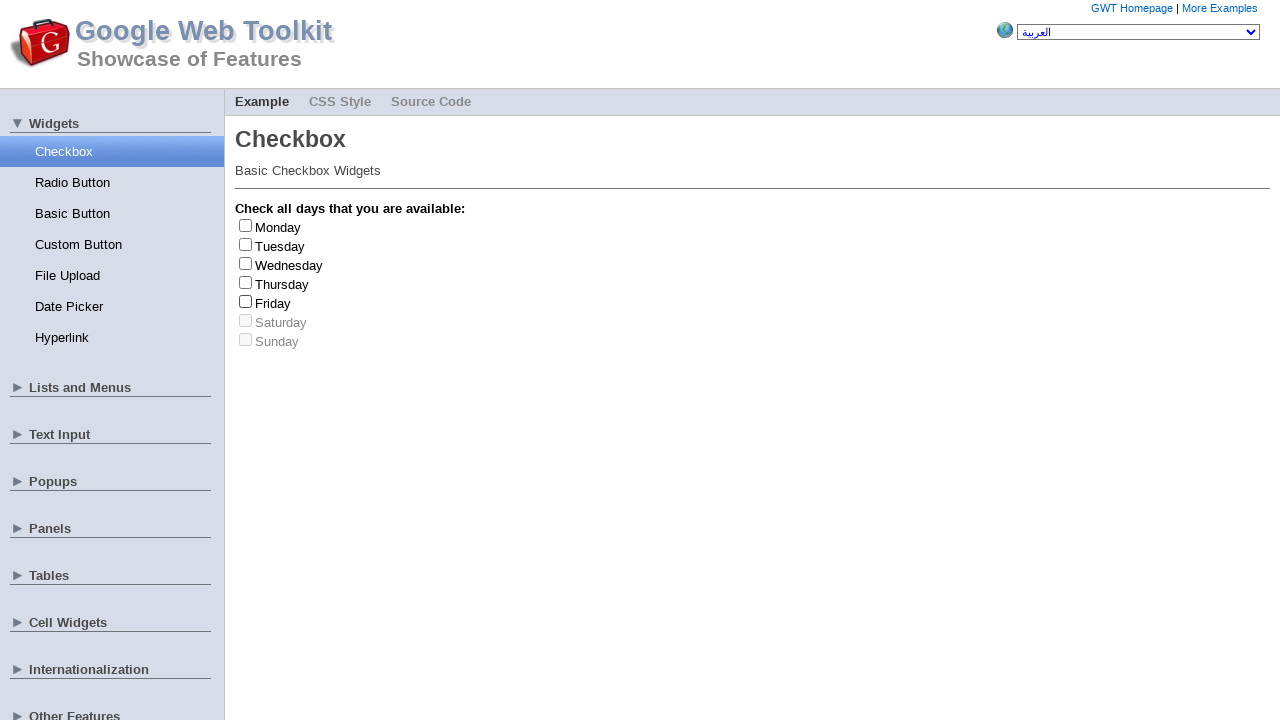

Checked: Friday at (246, 301) on input[type='checkbox'] >> nth=4
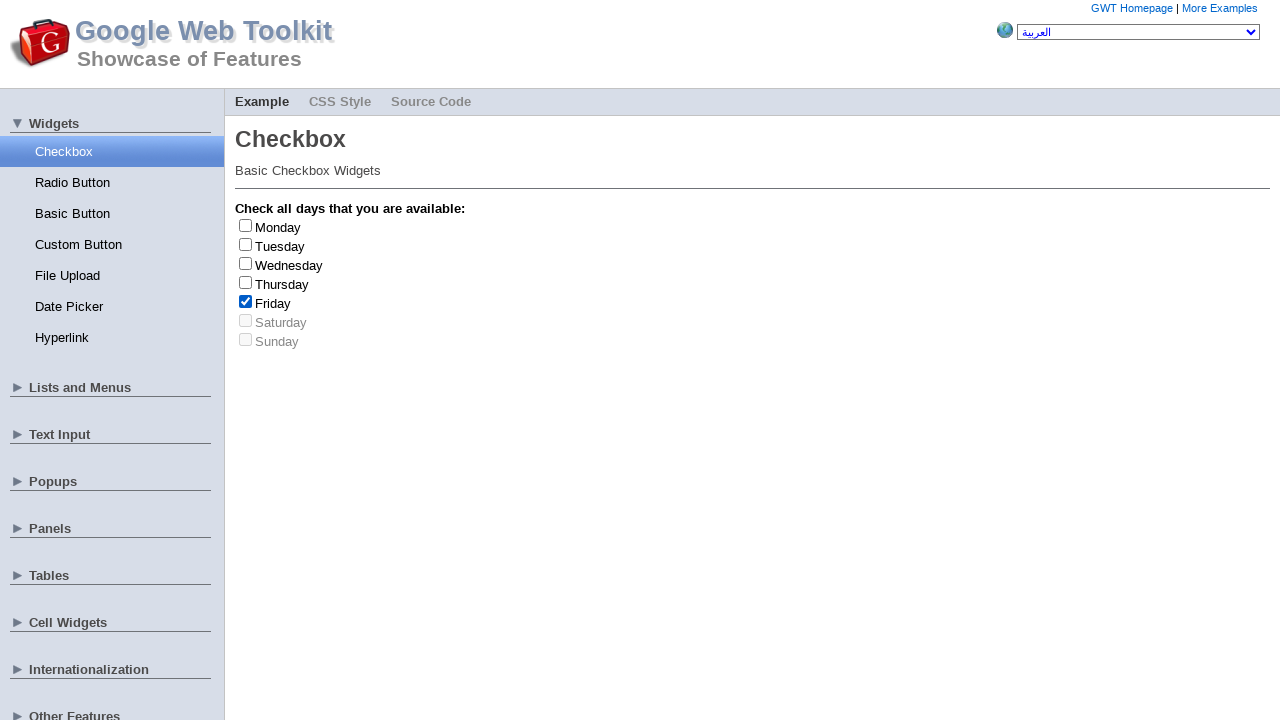

Waited 100ms after checking Friday
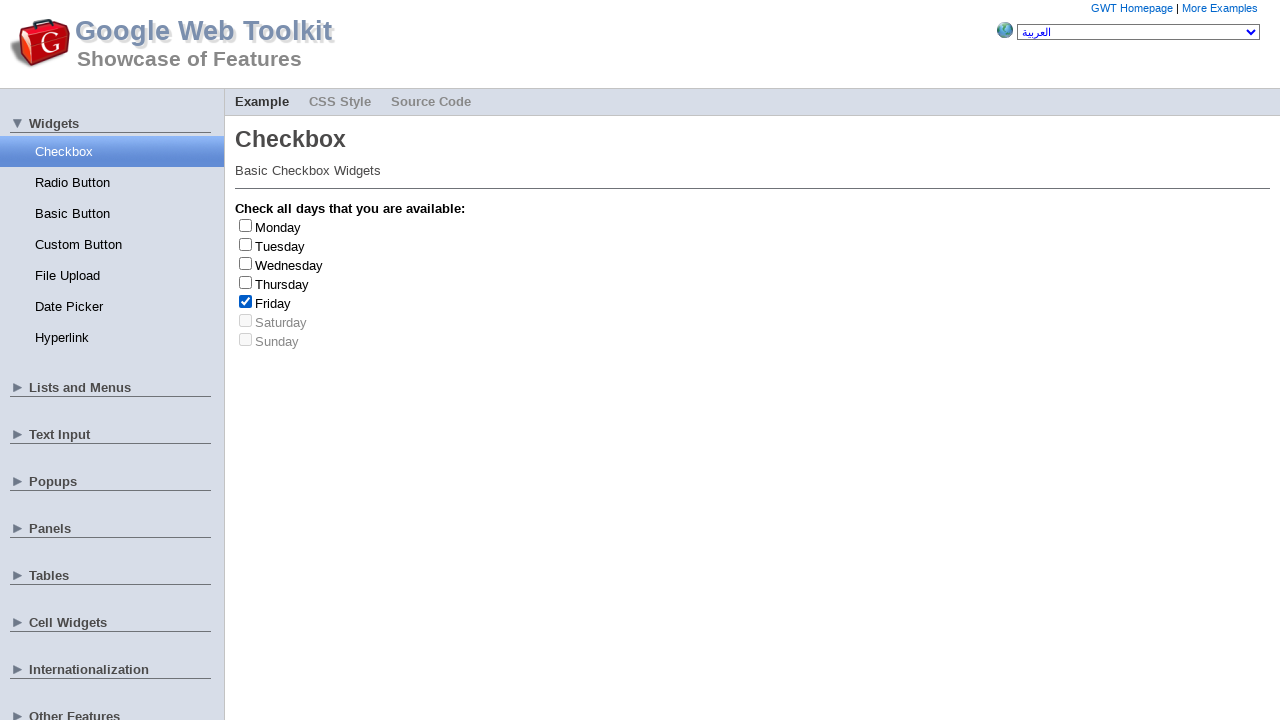

Unchecked: Friday at (246, 301) on input[type='checkbox'] >> nth=4
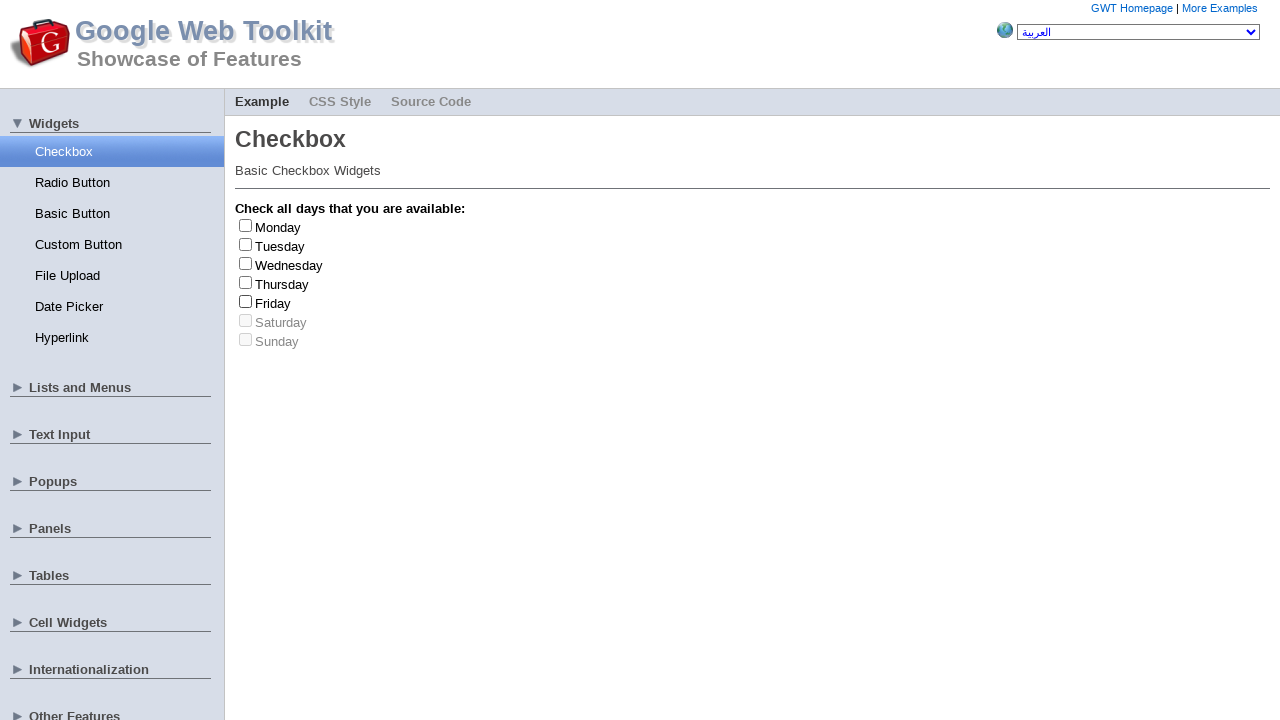

Friday count incremented to 2
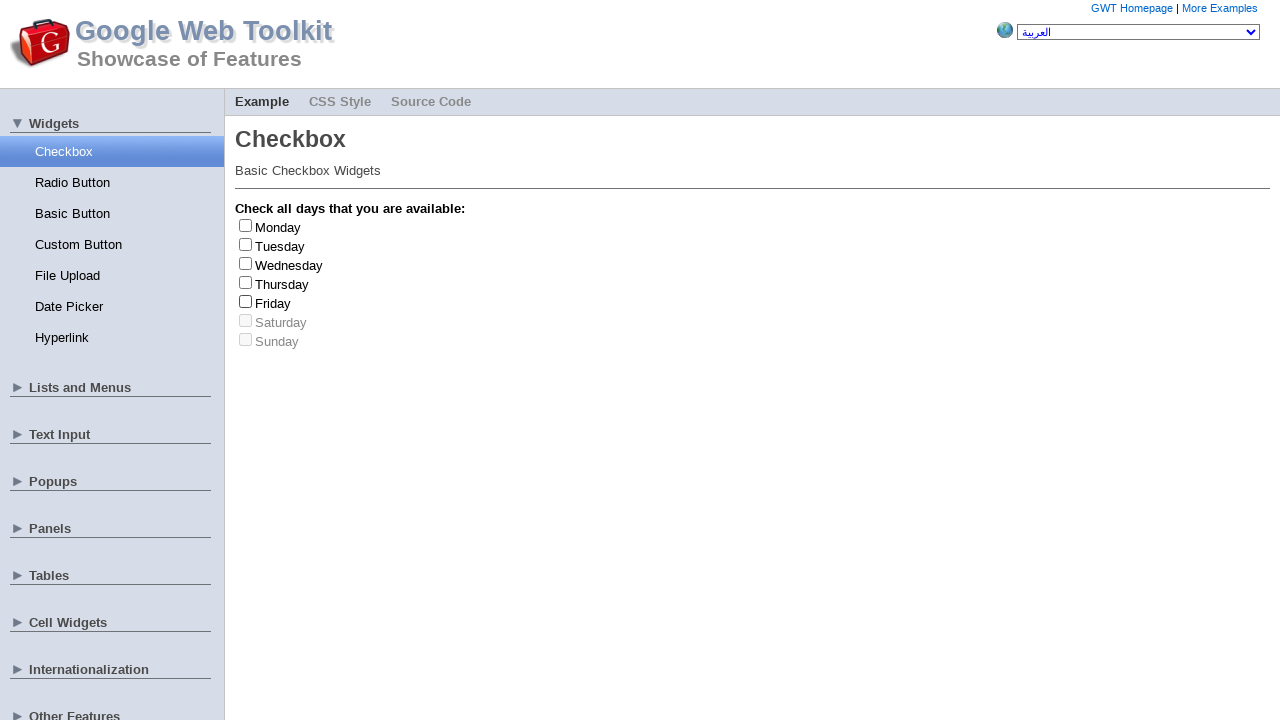

Checked: Friday at (246, 301) on input[type='checkbox'] >> nth=4
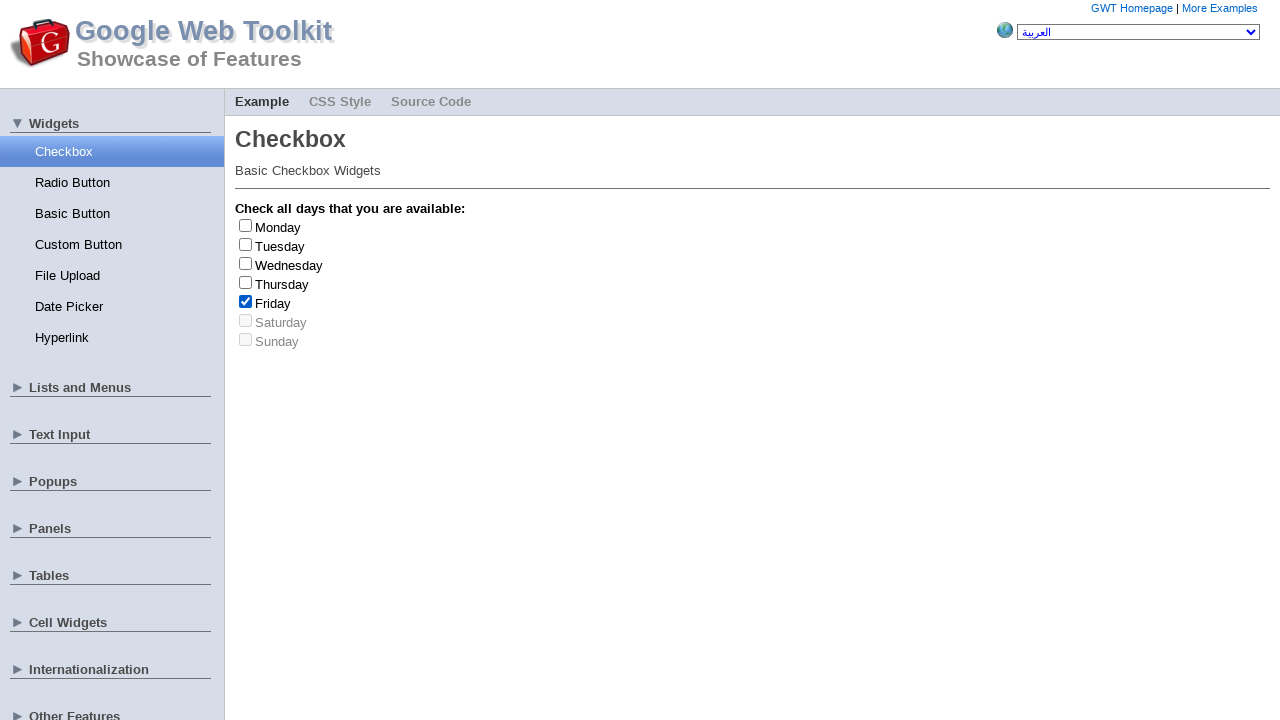

Waited 100ms after checking Friday
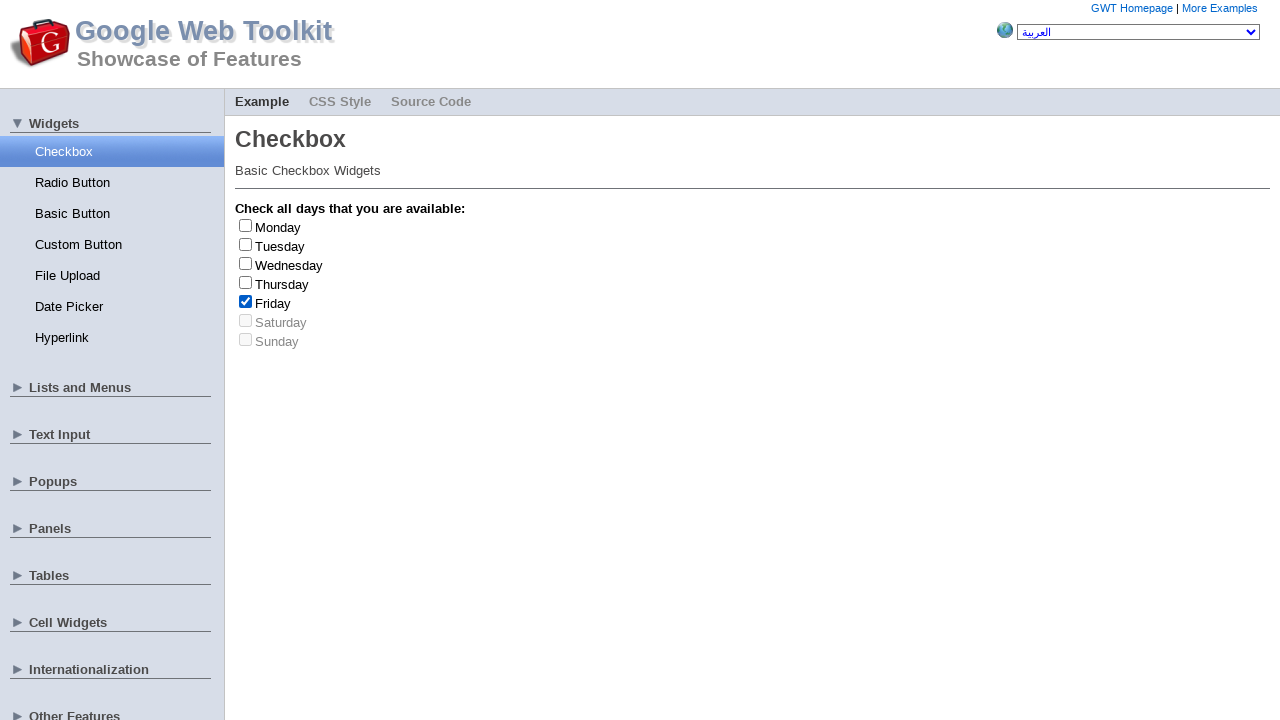

Unchecked: Friday at (246, 301) on input[type='checkbox'] >> nth=4
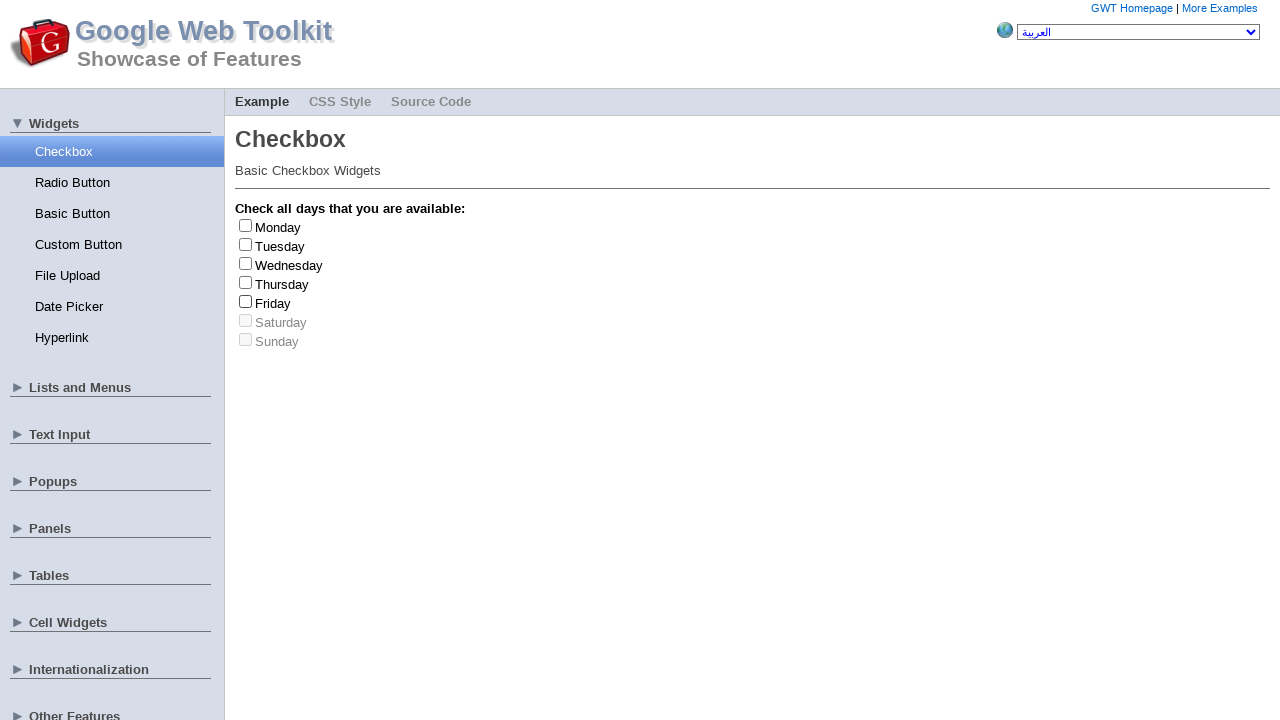

Friday count incremented to 3
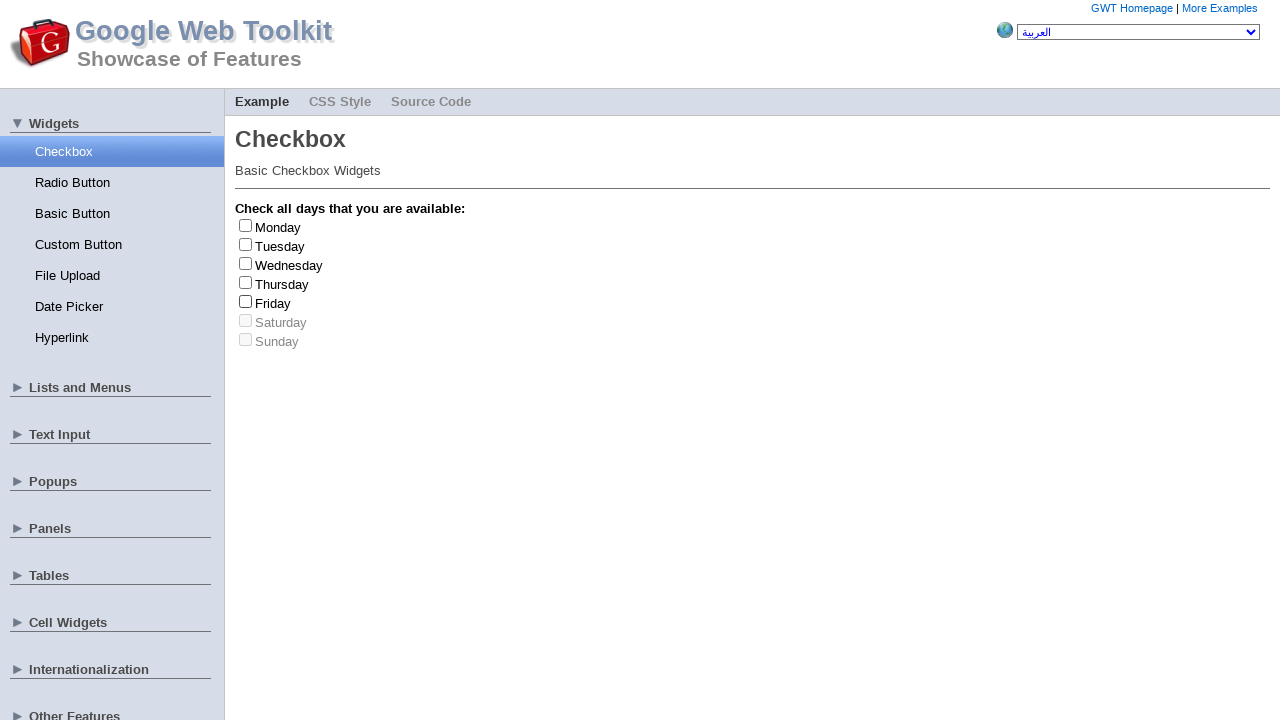

Test completed: Friday checkbox checked and unchecked 3 times
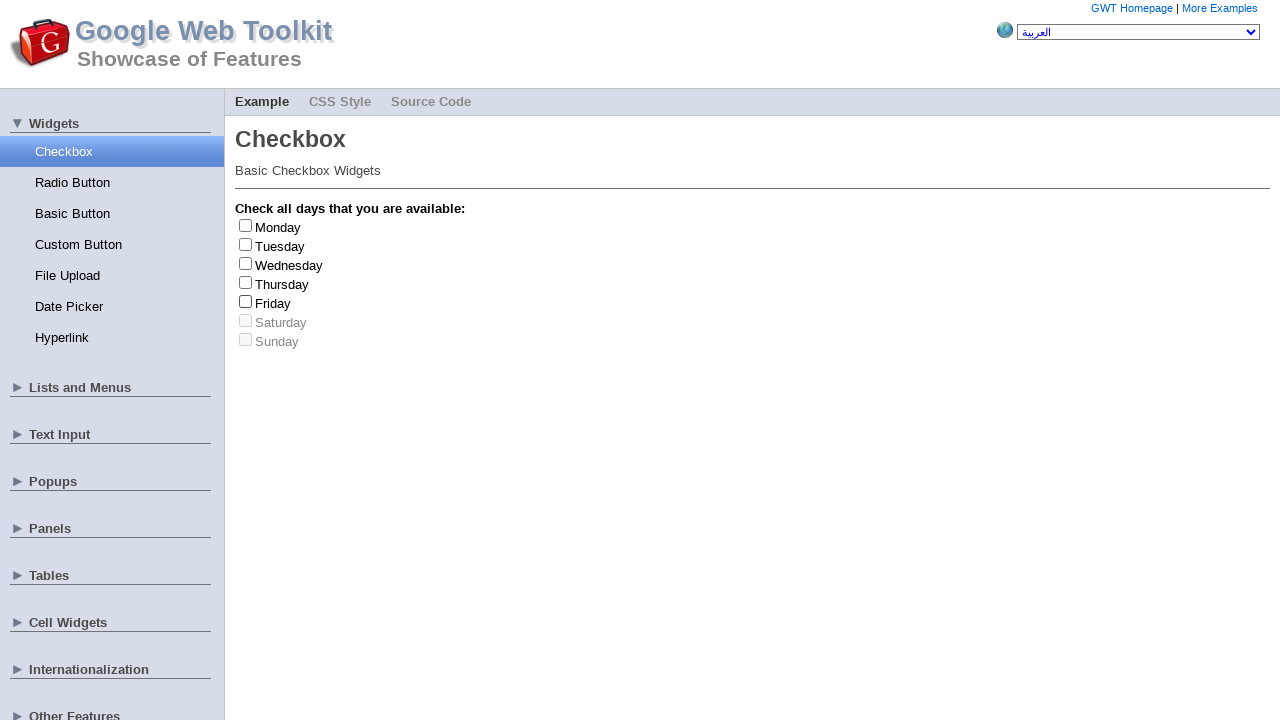

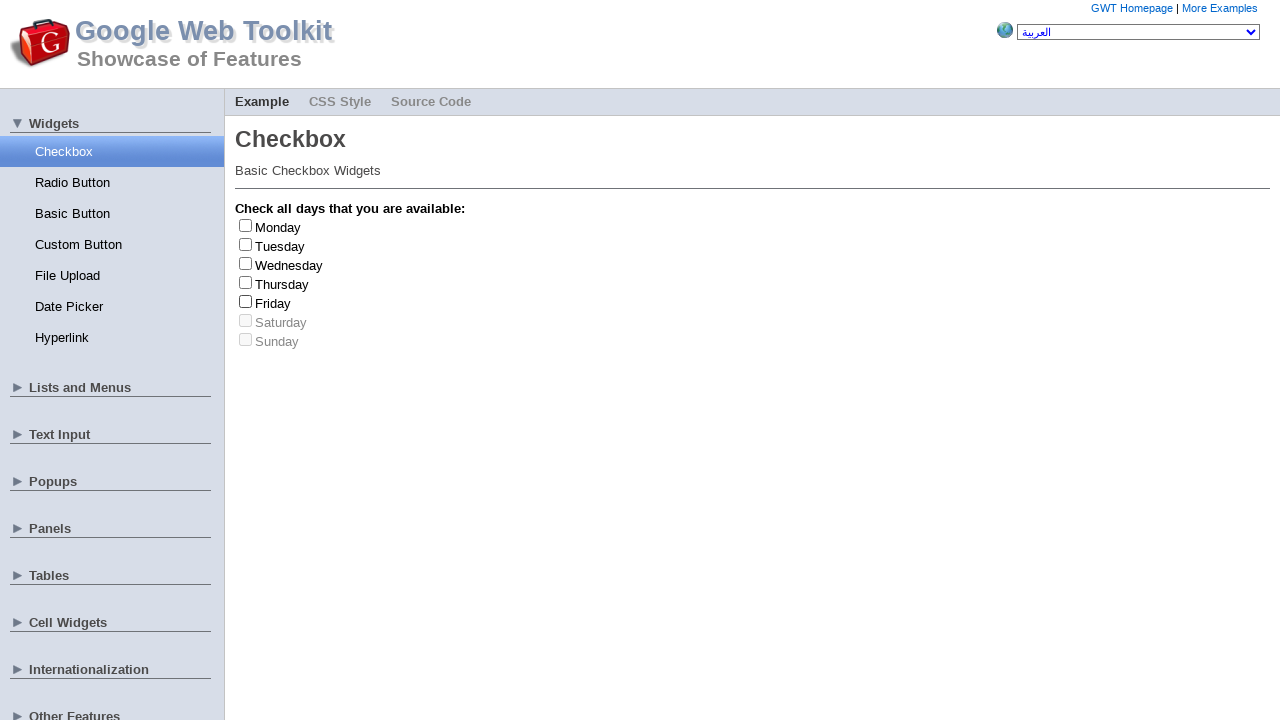